Tests window handling and frame counting on W3Schools by clicking a "Try it Yourself" link to open a new window, switching to it, and counting the iframes present

Starting URL: https://www.w3schools.com/jsref/met_win_alert.asp

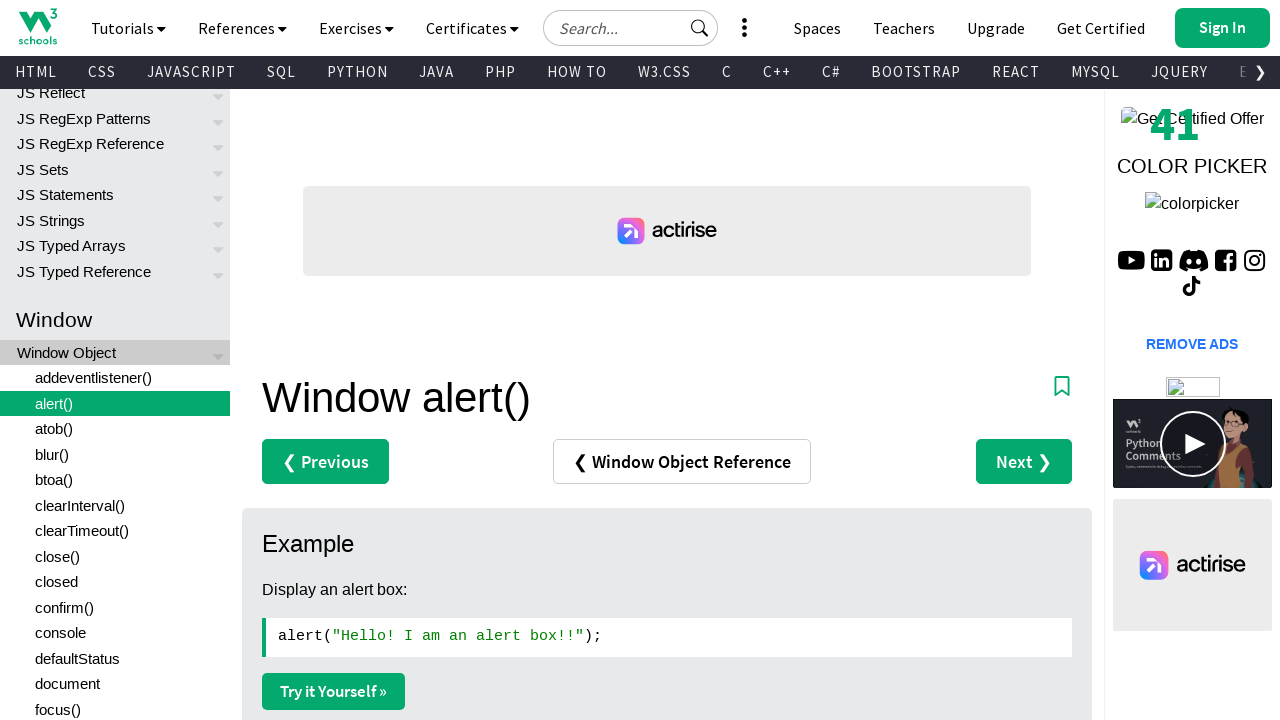

Clicked 'Try it Yourself' link to open new window at (334, 691) on a:has-text('Try it Yourself')
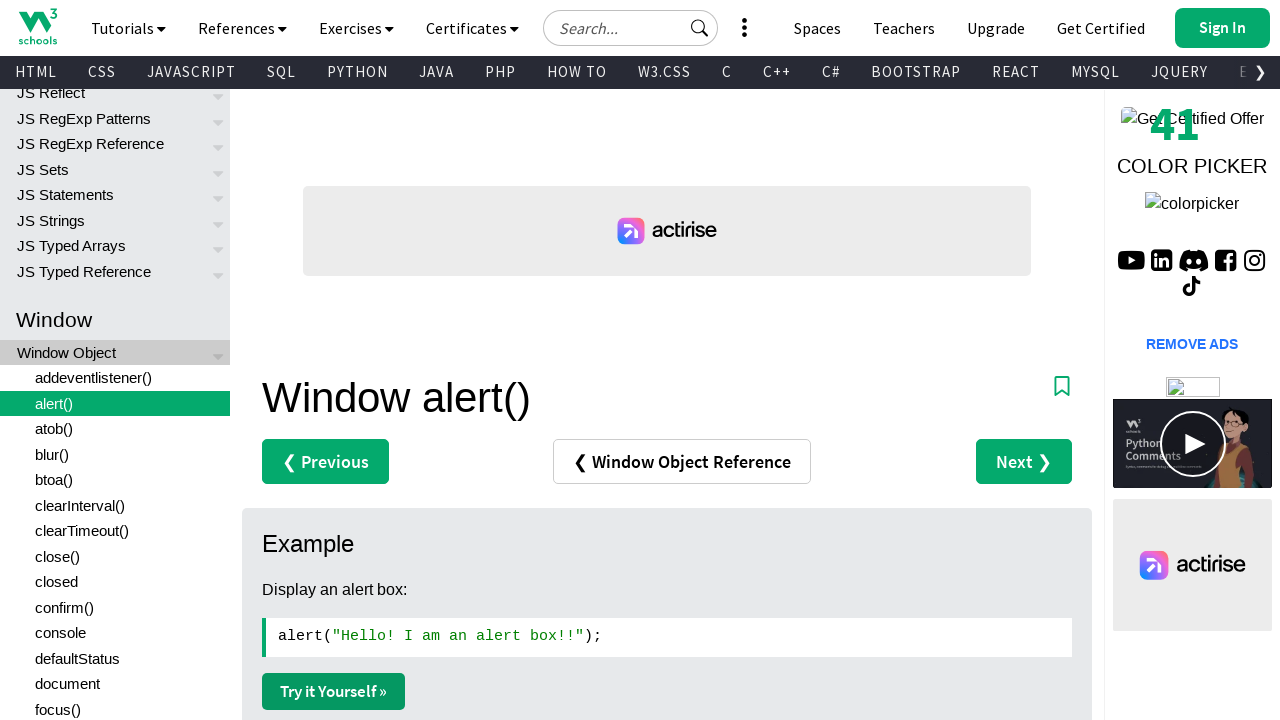

New window opened and captured
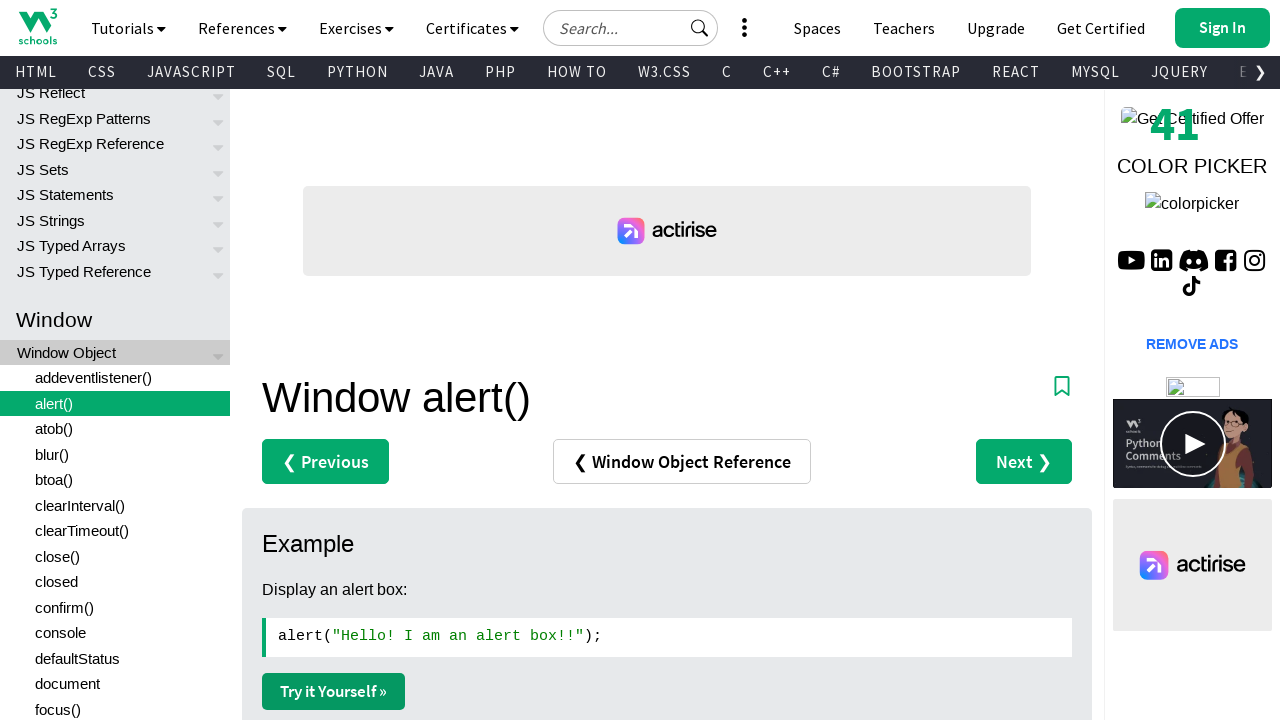

Switched context to new window
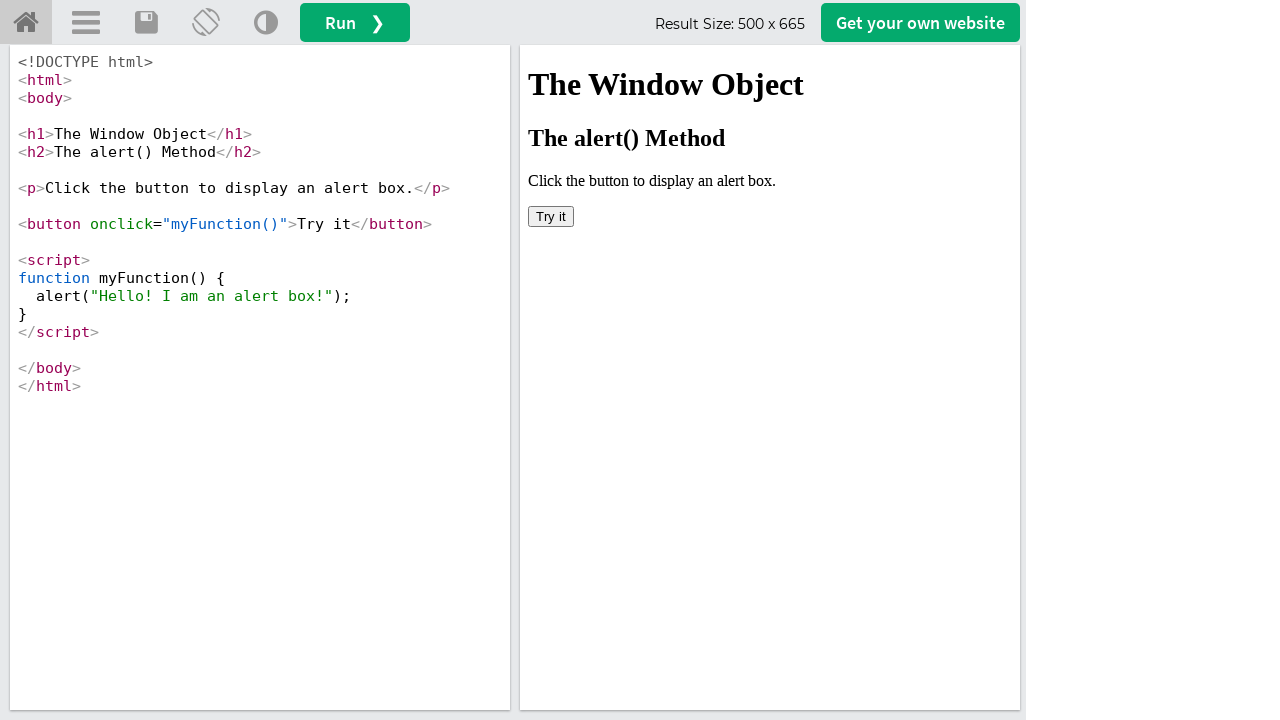

Retrieved page title: W3Schools Tryit Editor
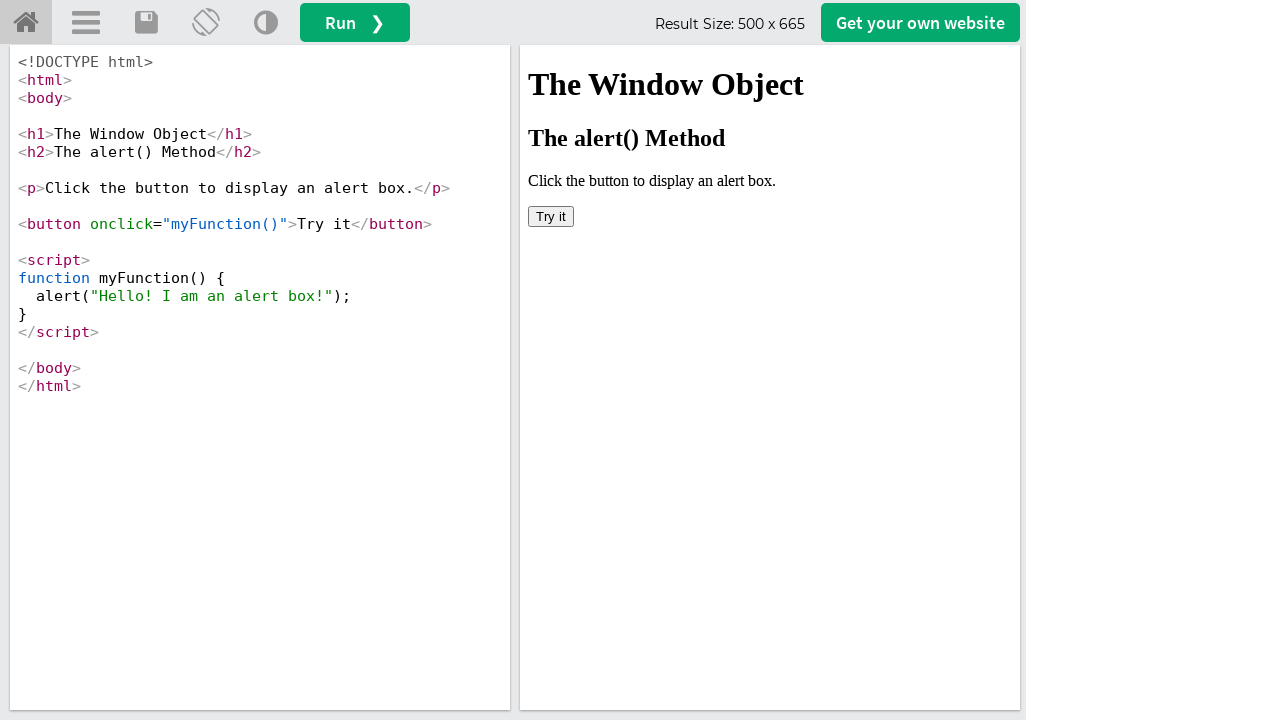

Counted iframes in page: 4
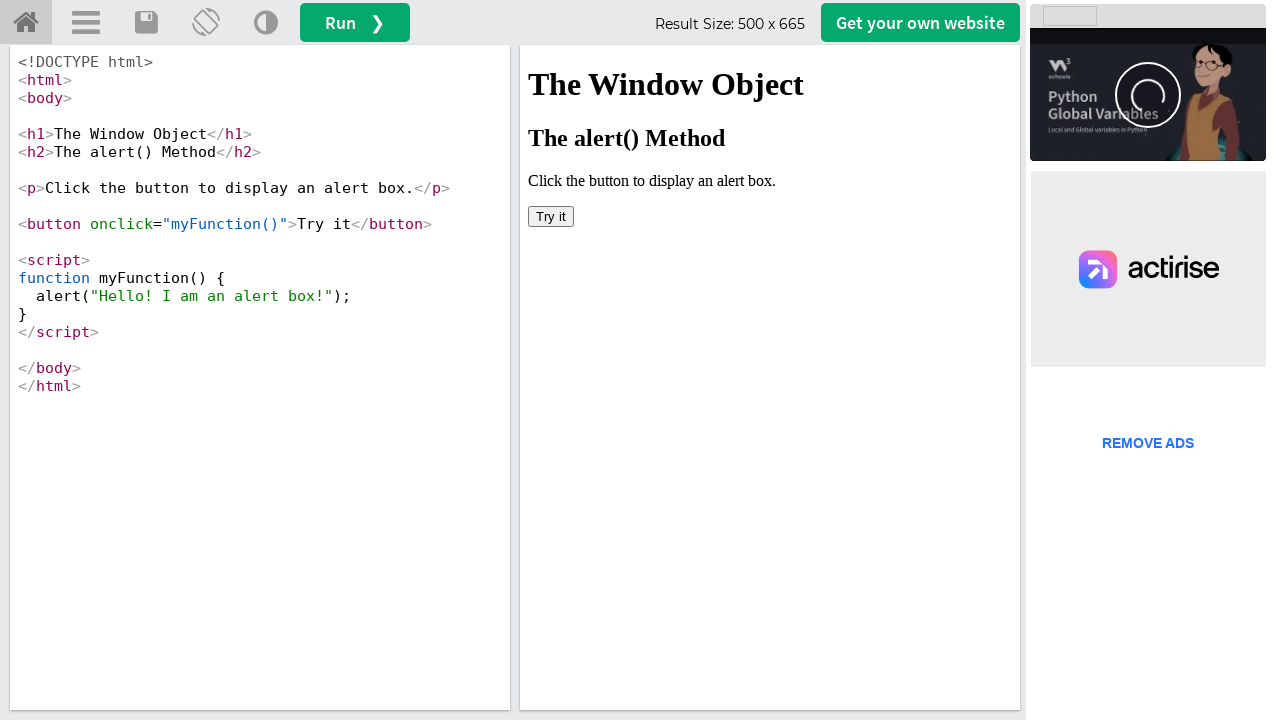

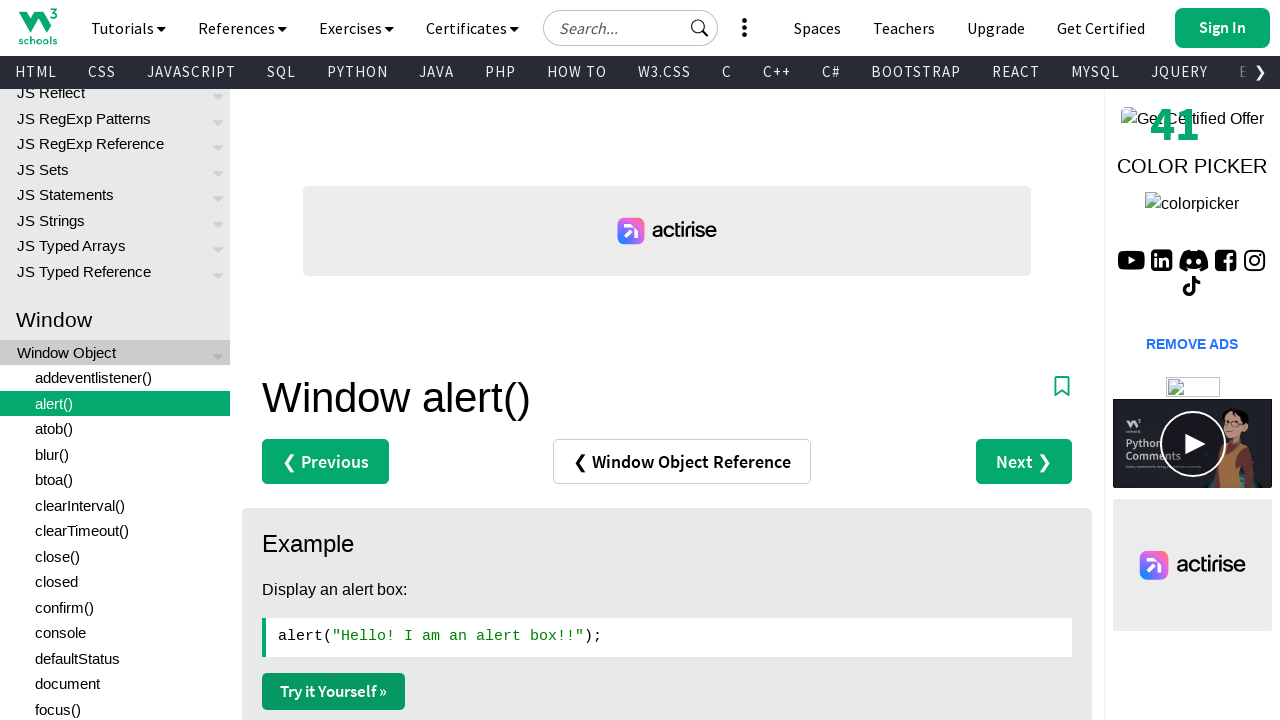